Navigates to the geolocation page on the-internet.herokuapp.com and verifies the page header text

Starting URL: https://the-internet.herokuapp.com/

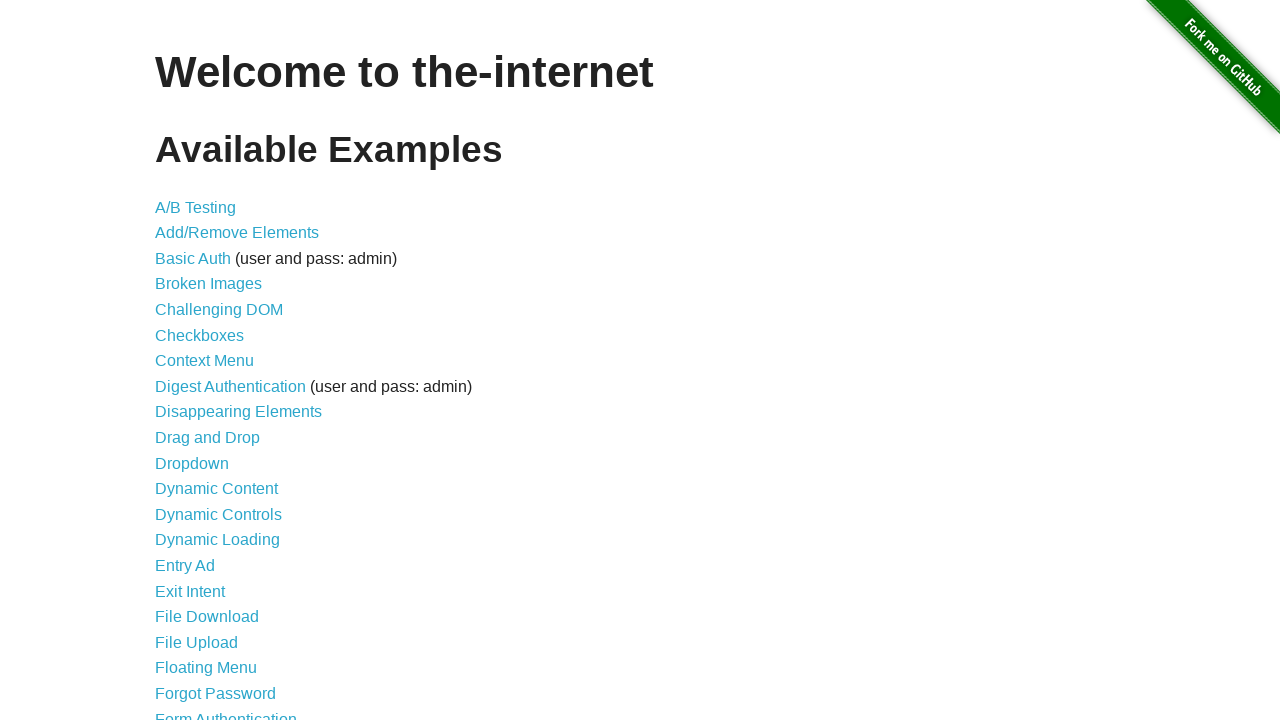

Clicked on the Geolocation link at (198, 360) on a[href='/geolocation']
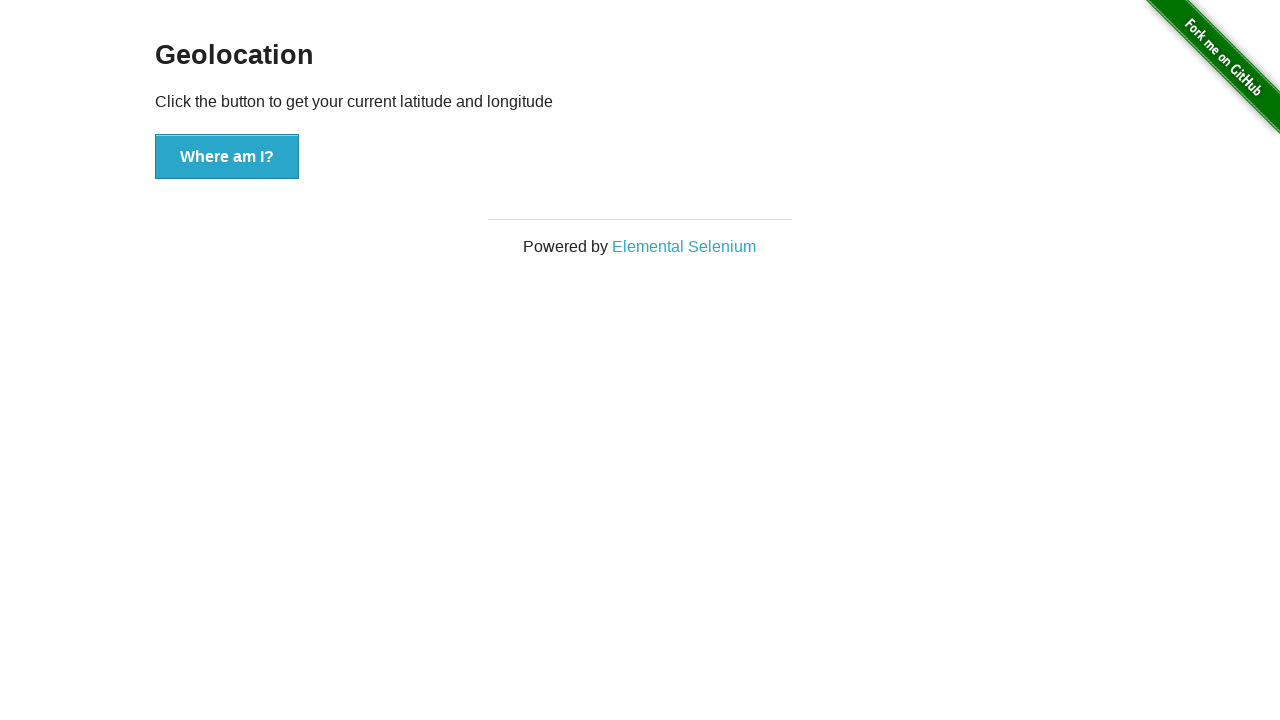

Geolocation page loaded and header element appeared
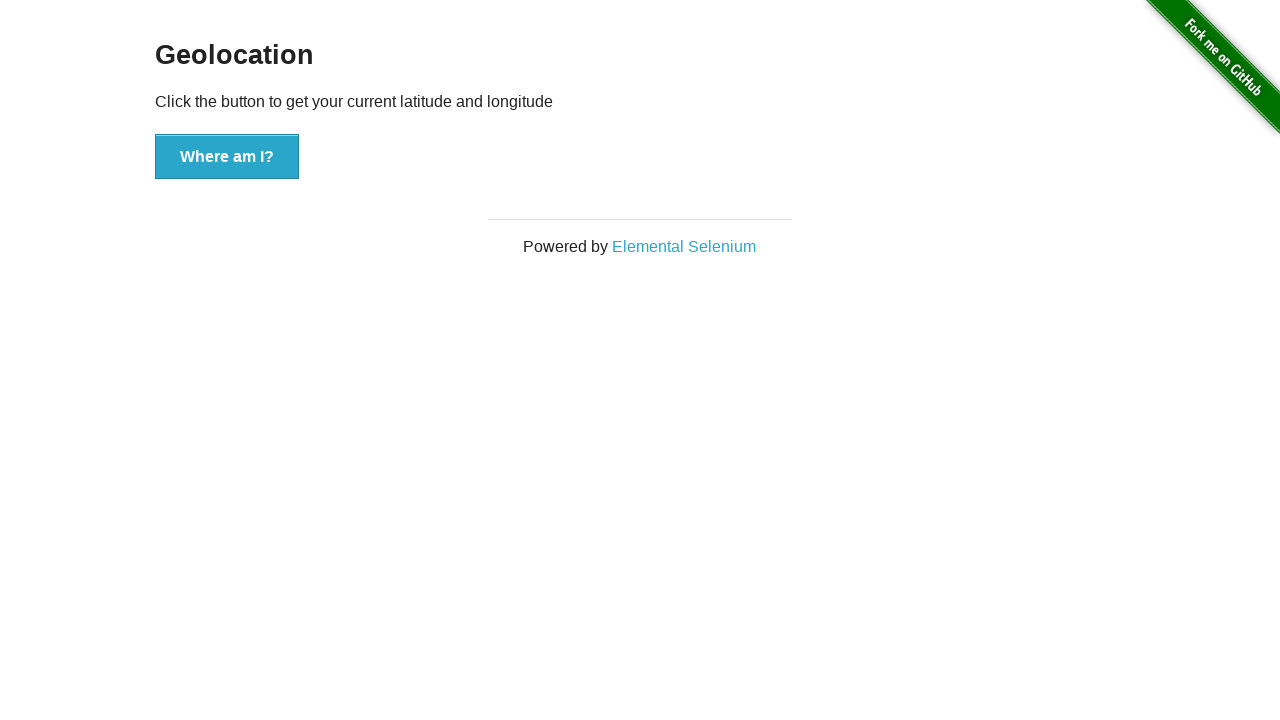

Retrieved page header text
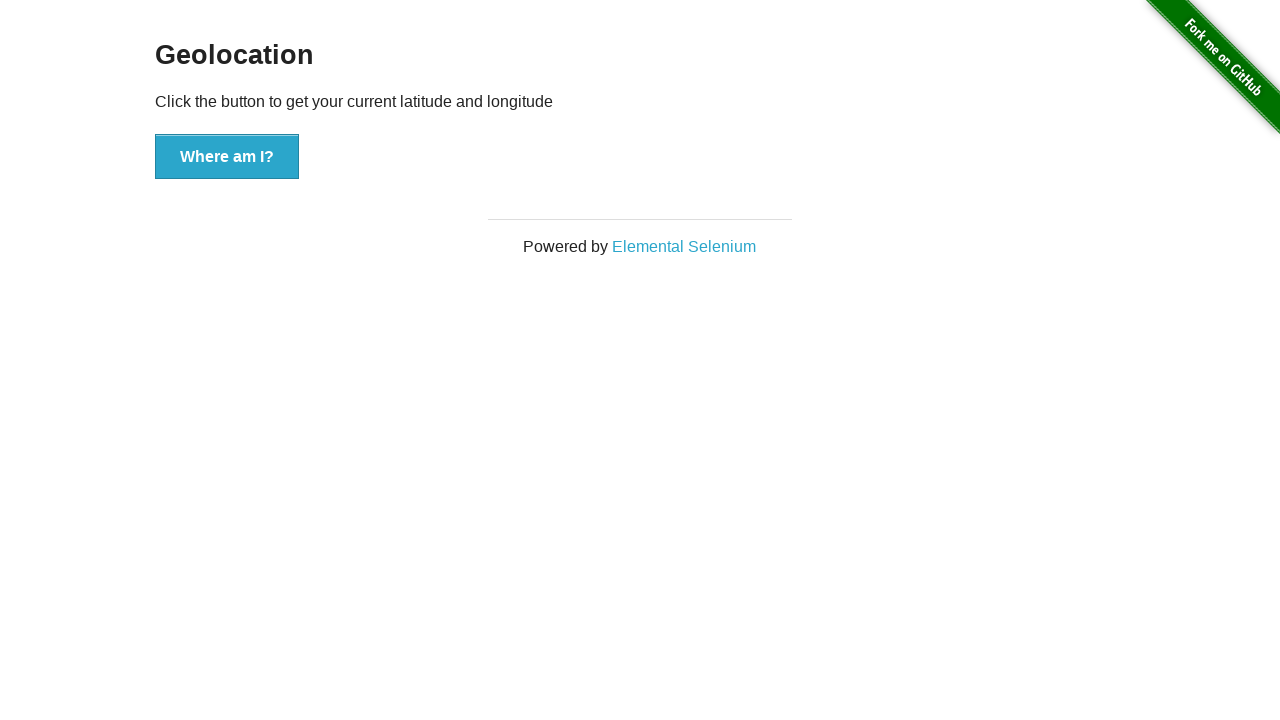

Verified that page header text is 'Geolocation'
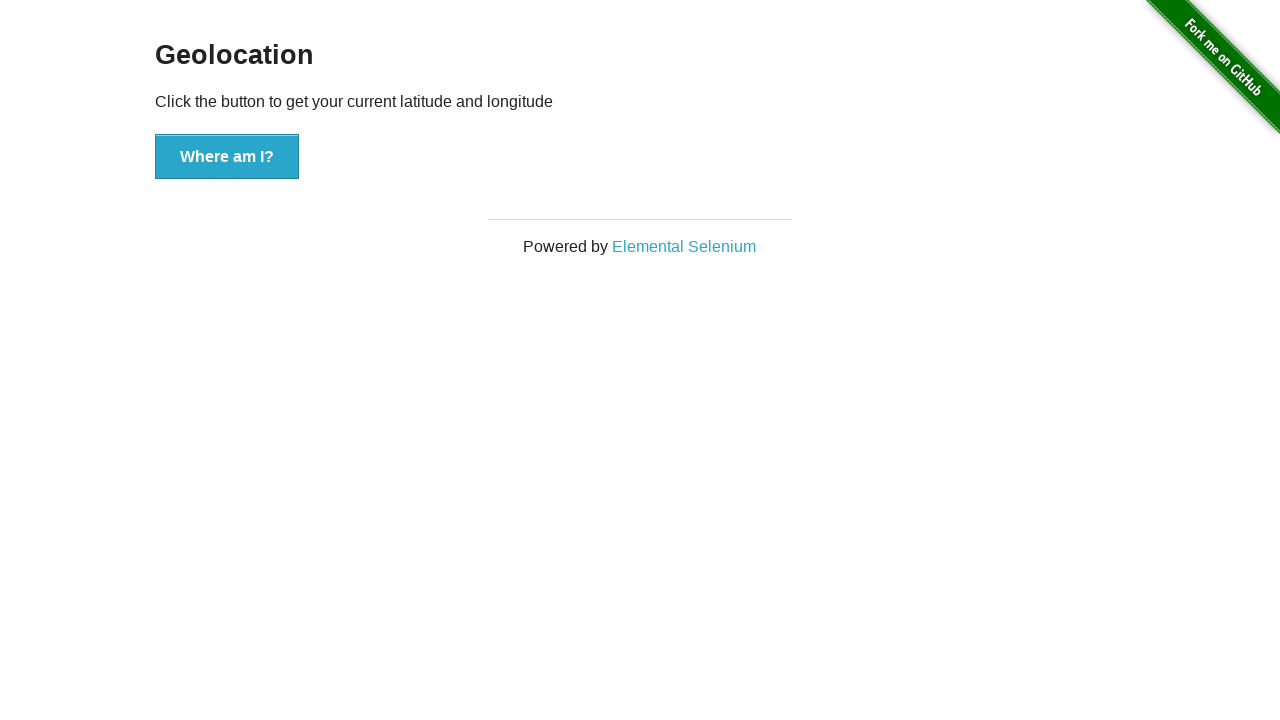

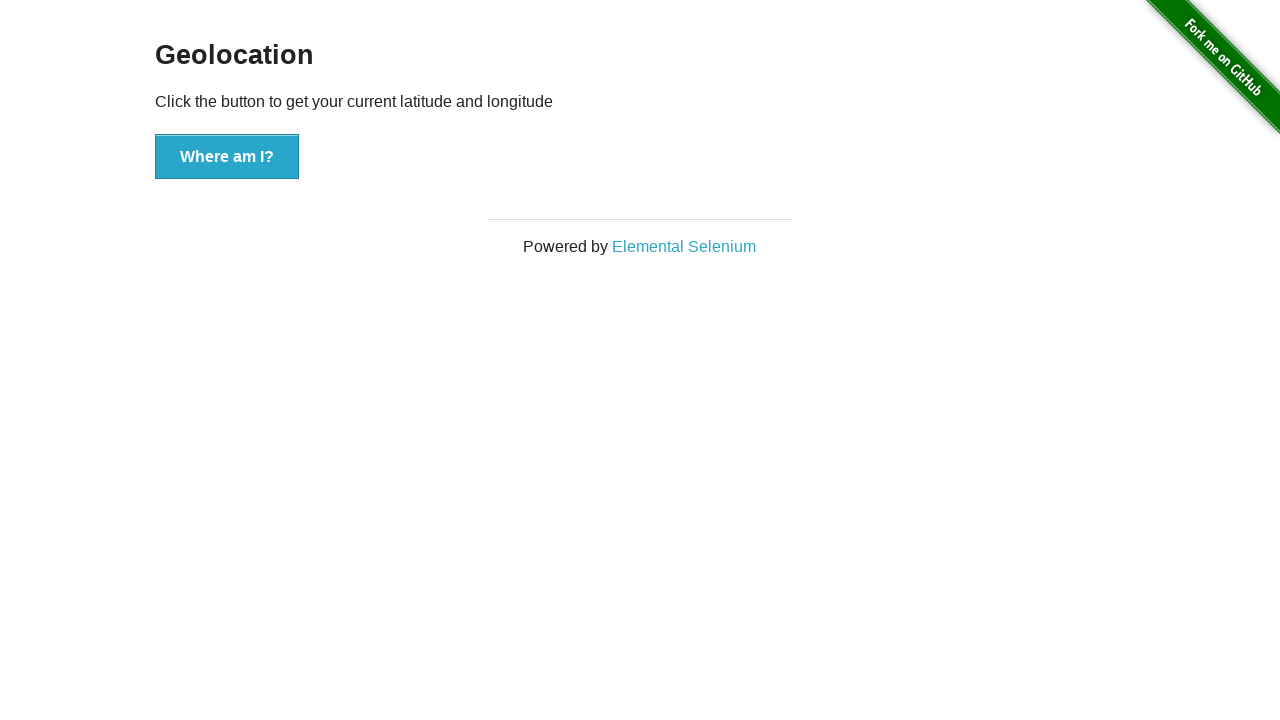